Tests adding todo items to the list by creating two items and verifying they appear in the list

Starting URL: https://demo.playwright.dev/todomvc

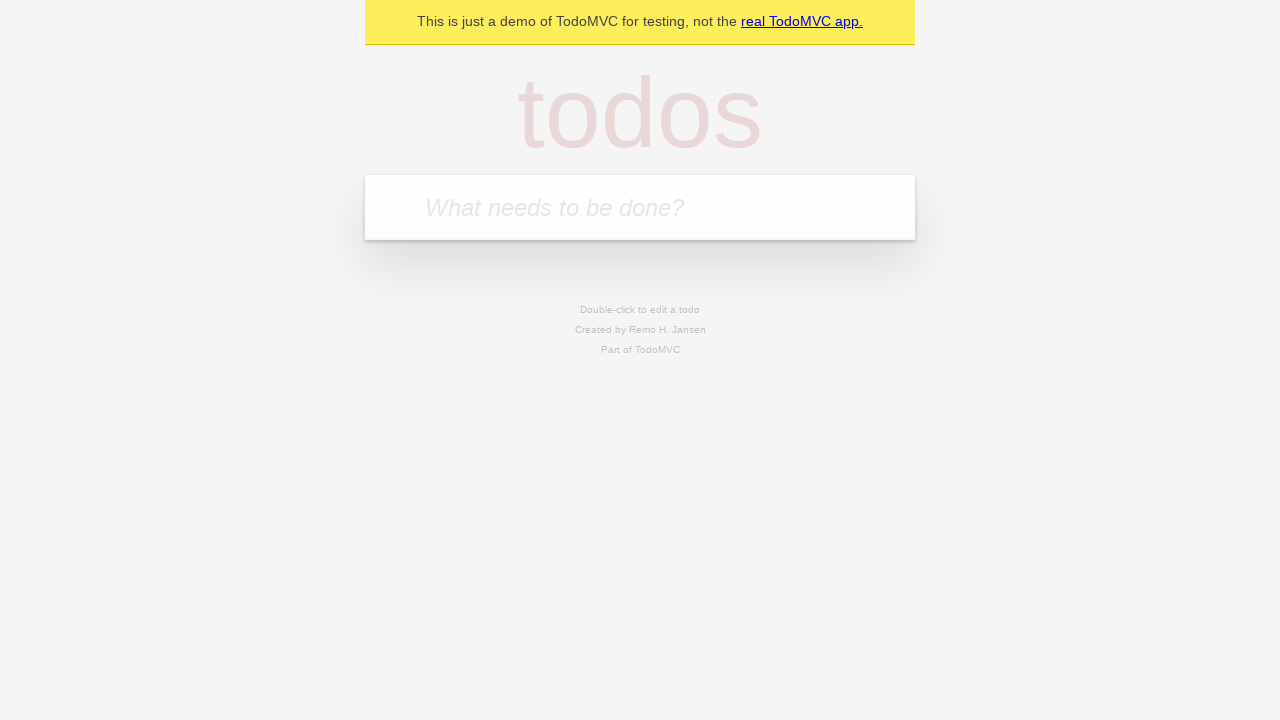

Filled first todo input field with 'buy some cheese' on .new-todo
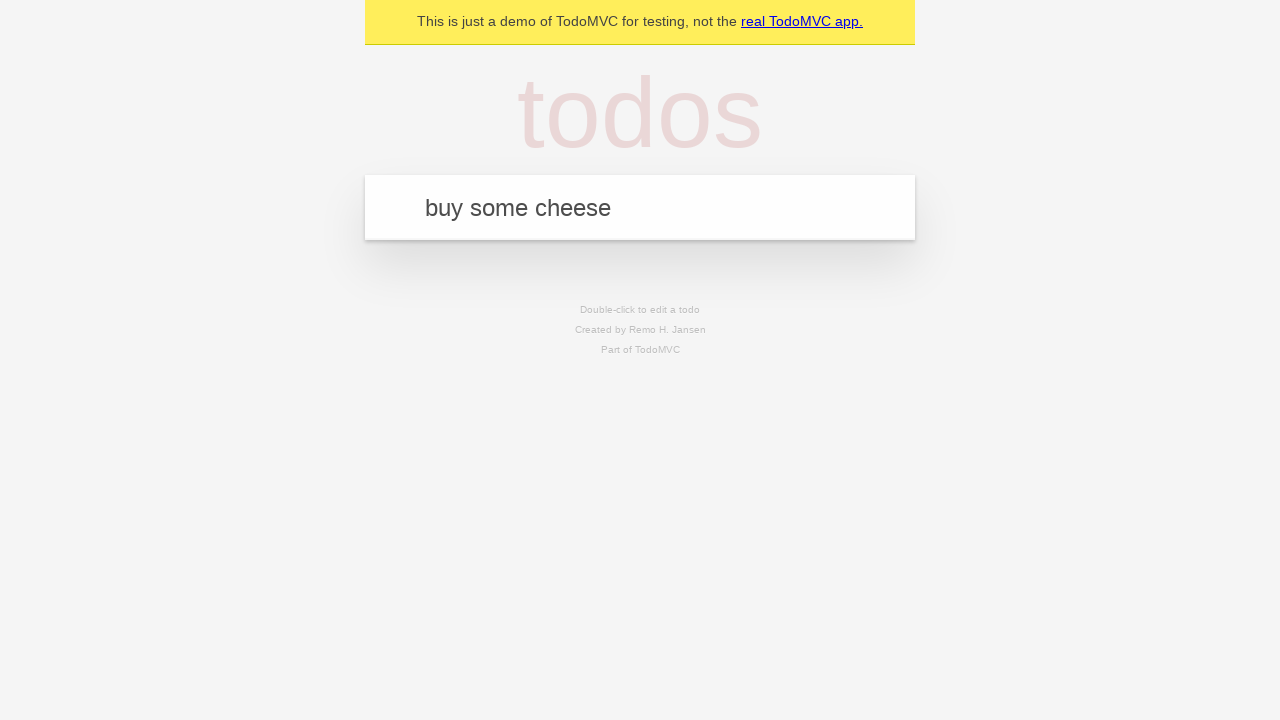

Pressed Enter to create first todo item on .new-todo
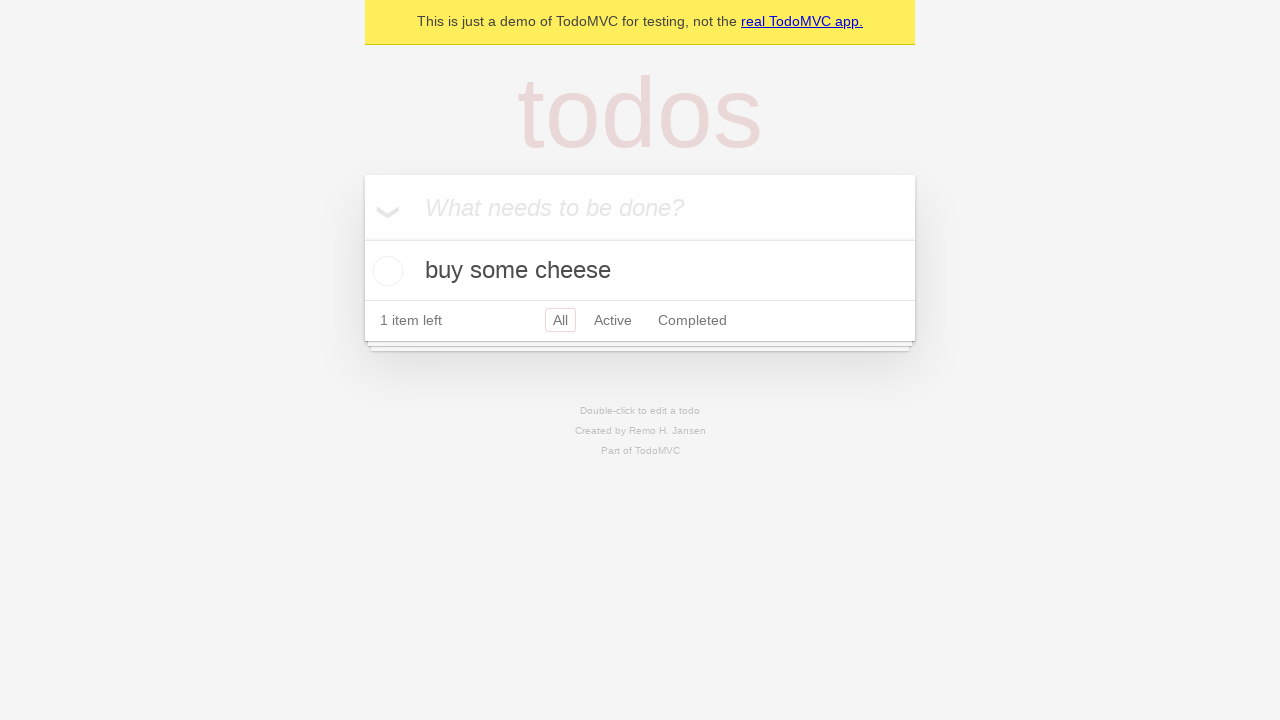

First todo item appeared in the list
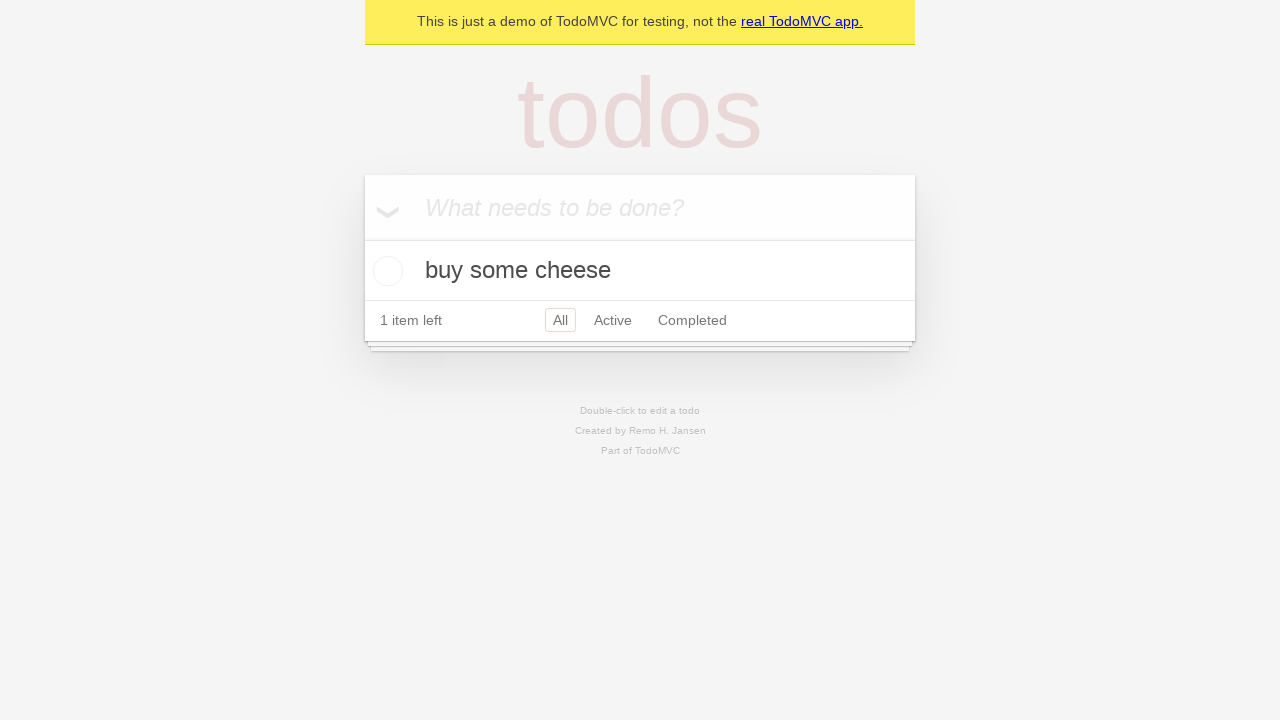

Filled second todo input field with 'feed the cat' on .new-todo
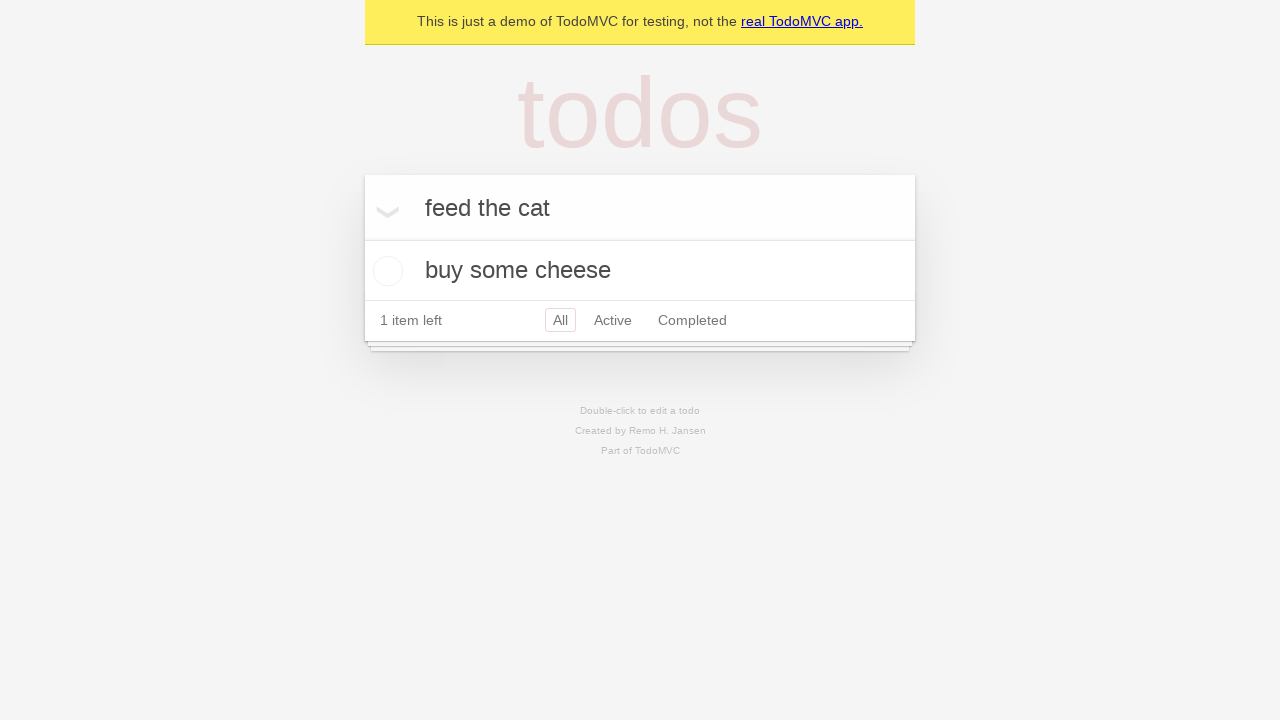

Pressed Enter to create second todo item on .new-todo
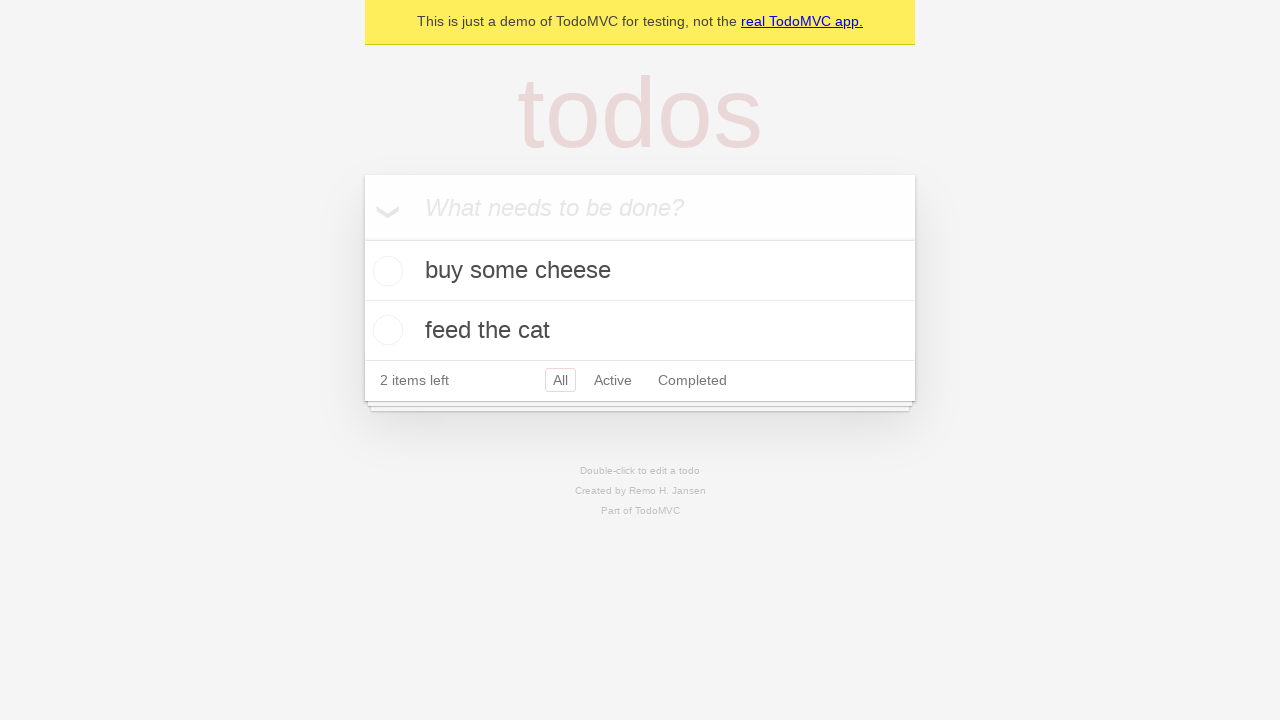

Both todo items are now visible in the list
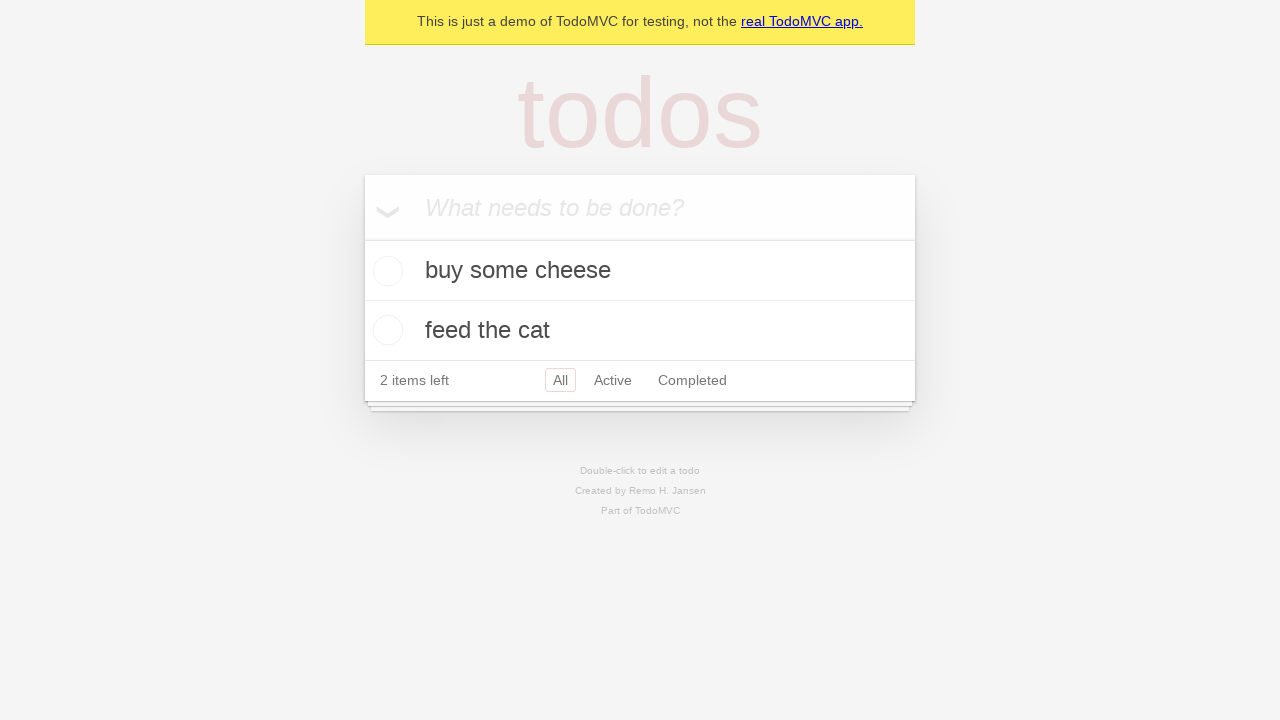

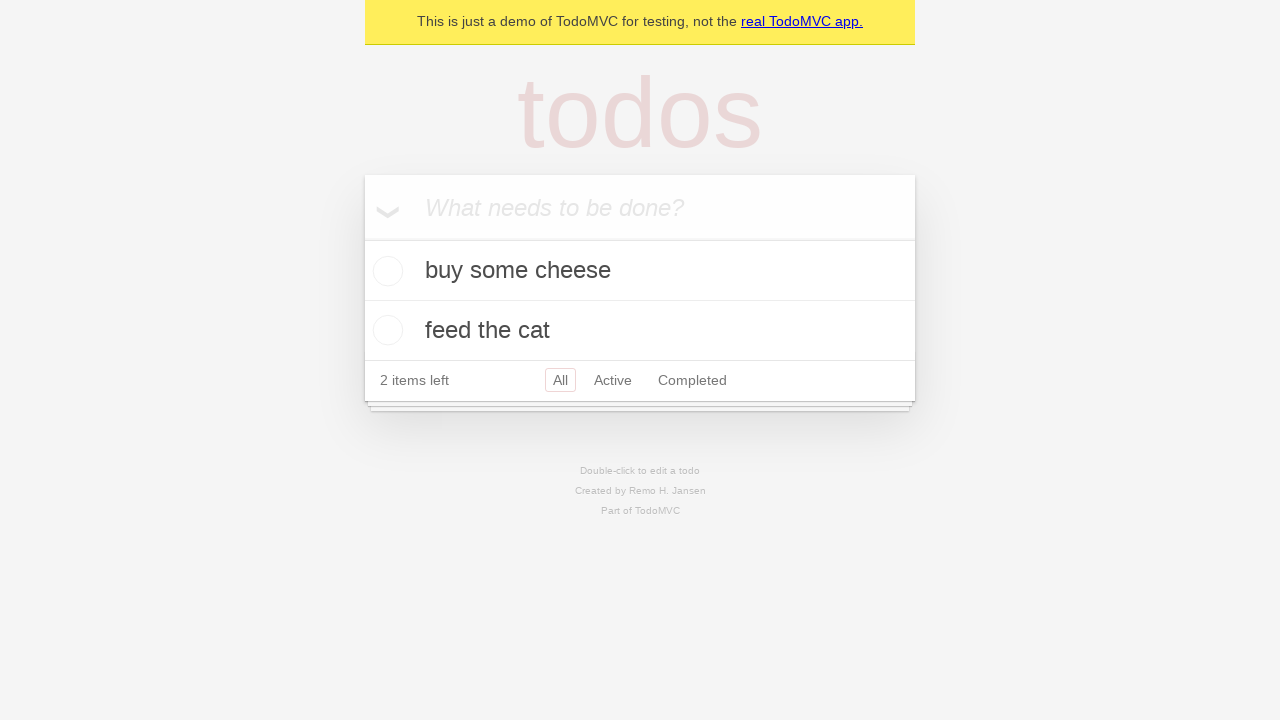